Tests calendar date picker functionality by clicking on the datepicker field and selecting a specific date (20) from the calendar widget

Starting URL: http://seleniumpractise.blogspot.com/2016/08/how-to-handle-calendar-in-selenium.html

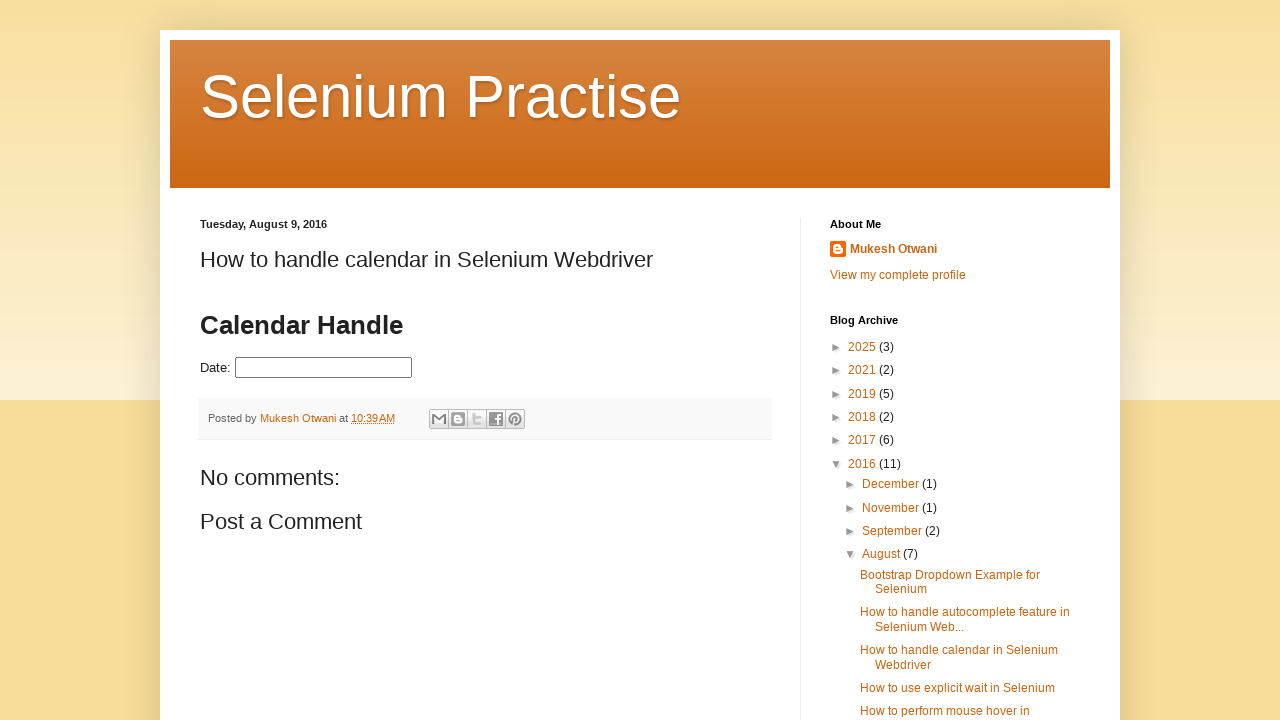

Clicked on datepicker field to open calendar widget at (324, 368) on #datepicker
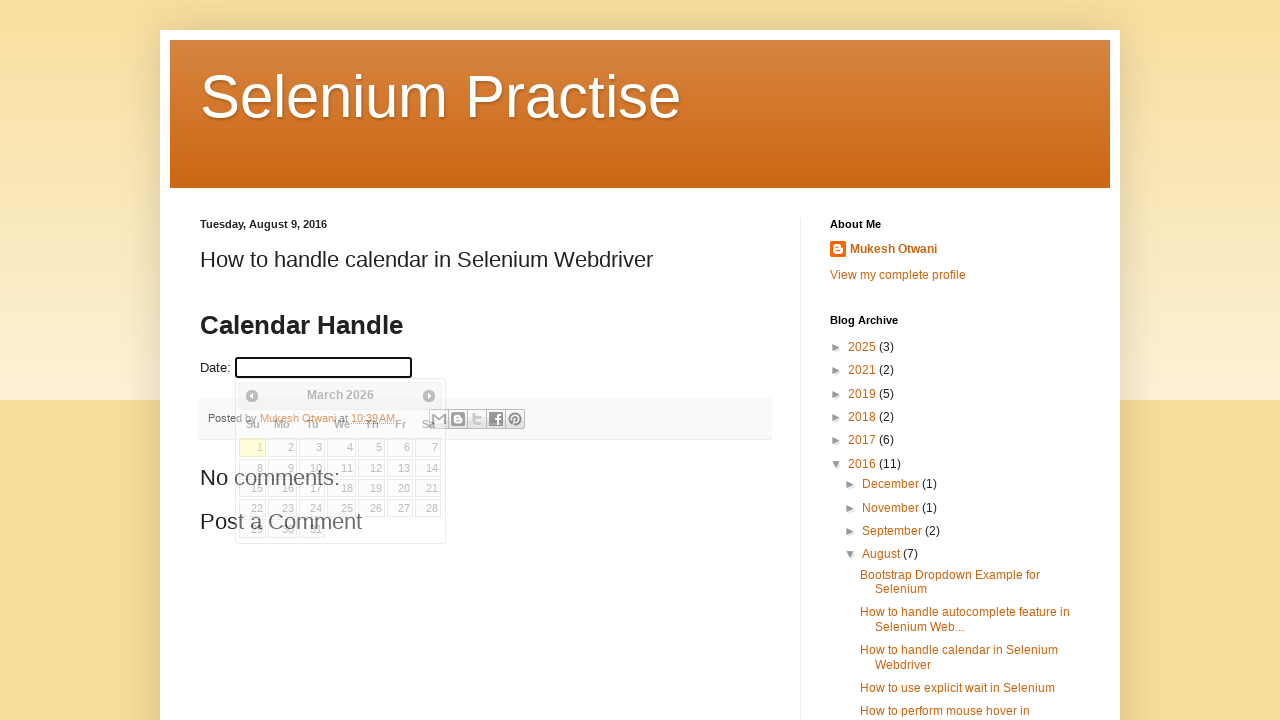

Calendar widget appeared and loaded
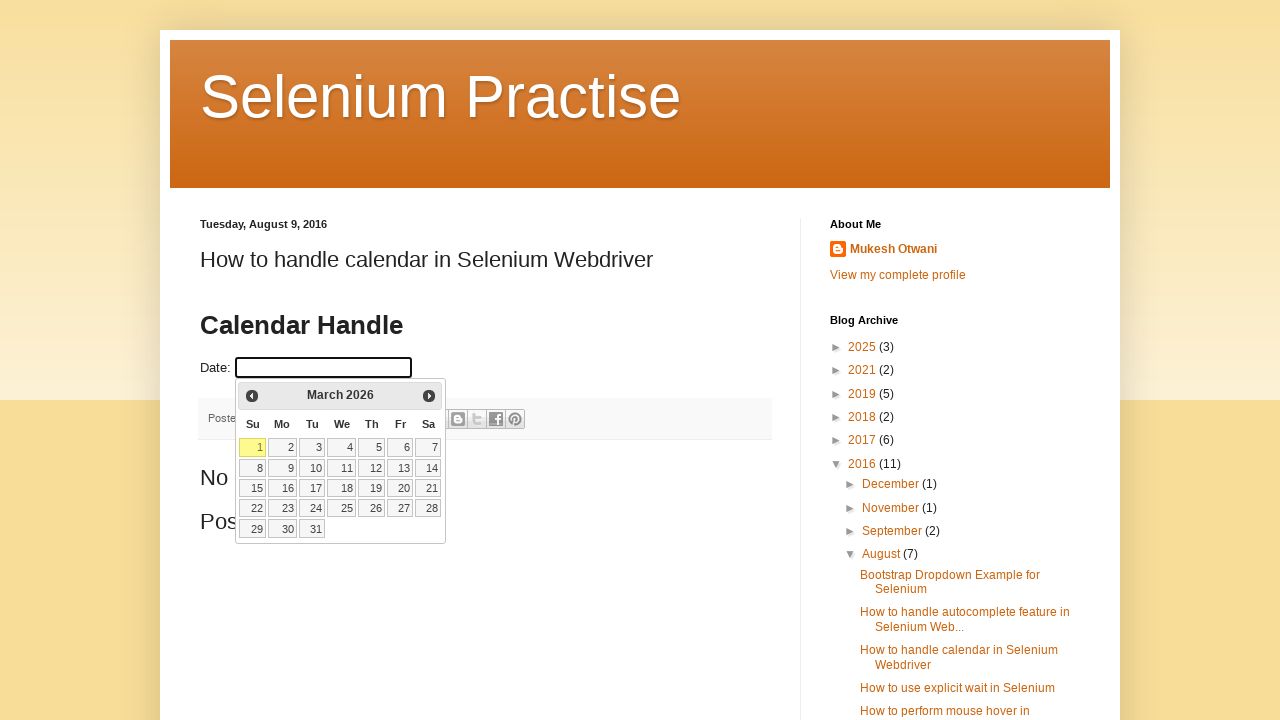

Selected date 20 from the calendar at (400, 488) on table.ui-datepicker-calendar tbody tr td a:text('20')
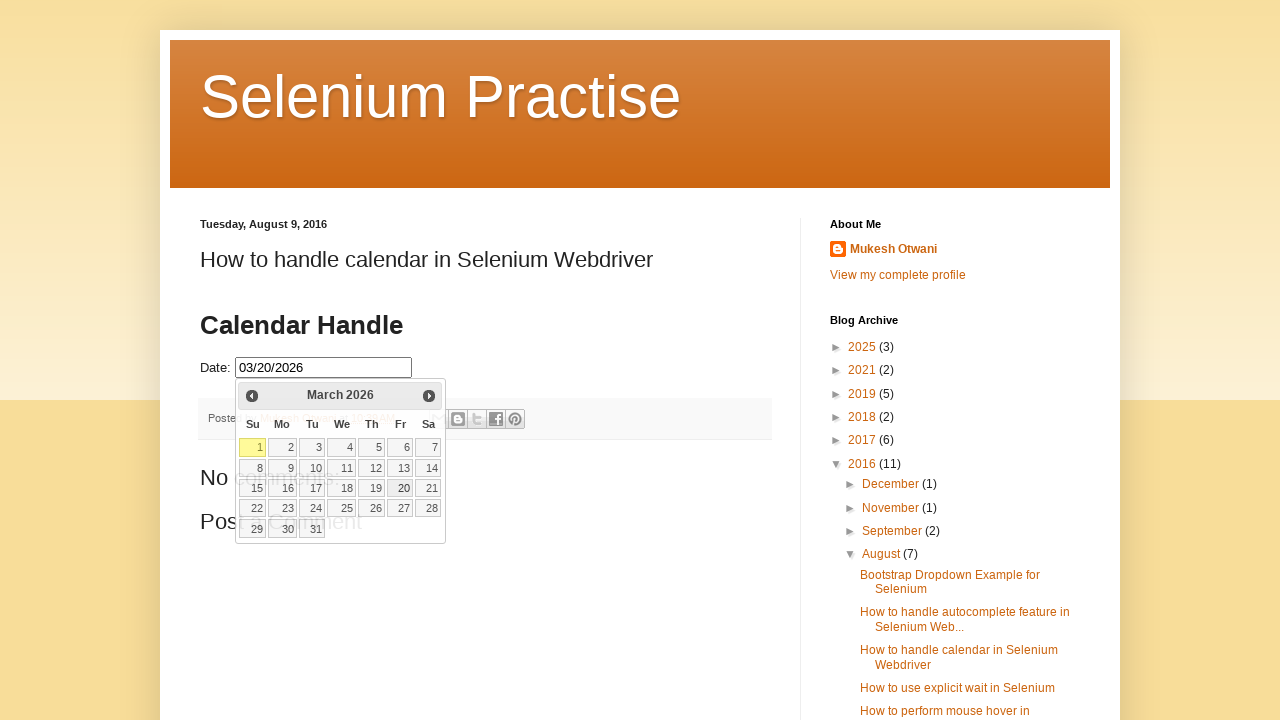

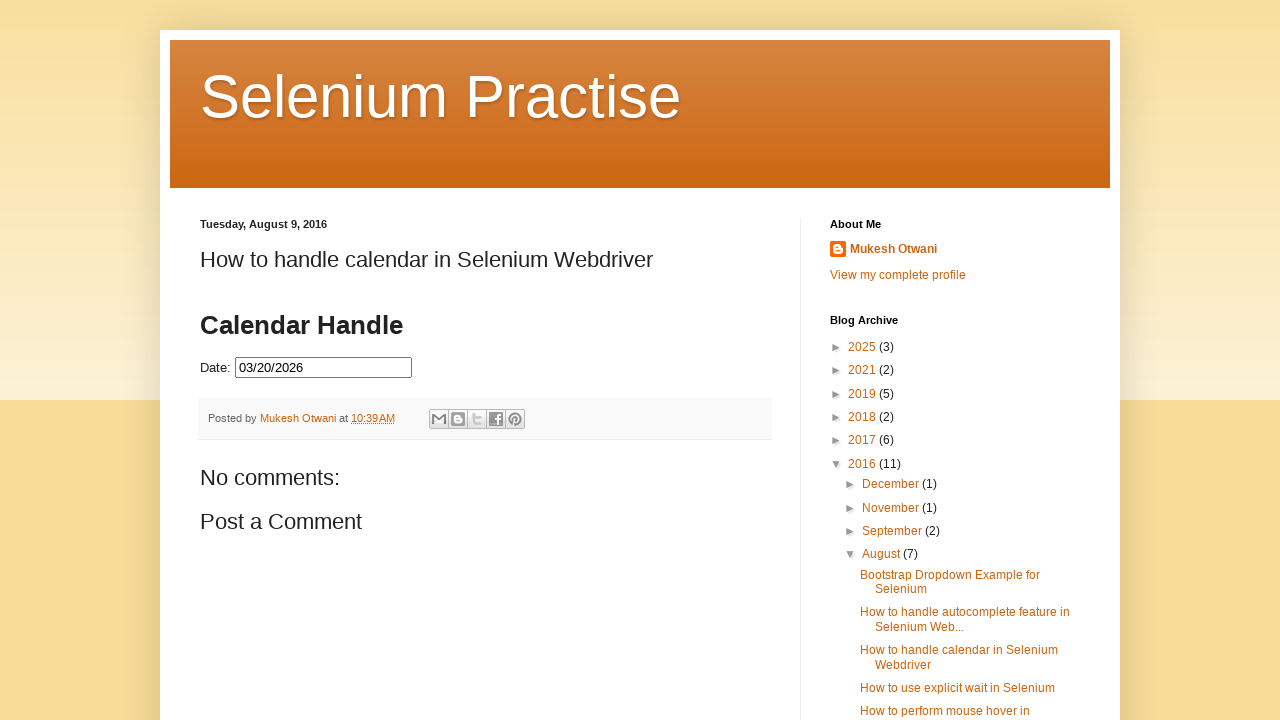